Tests that the currently applied filter is highlighted by clicking through All, Active, and Completed links

Starting URL: https://demo.playwright.dev/todomvc

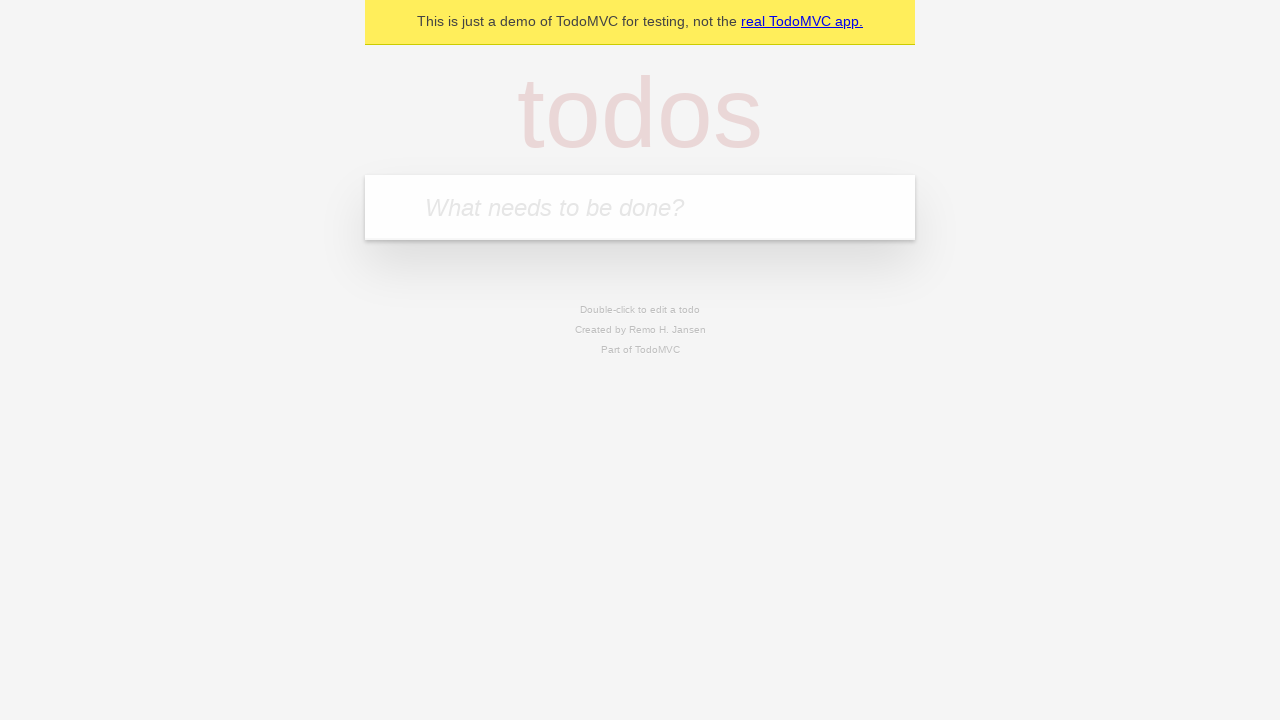

Filled todo input with 'buy some cheese' on internal:attr=[placeholder="What needs to be done?"i]
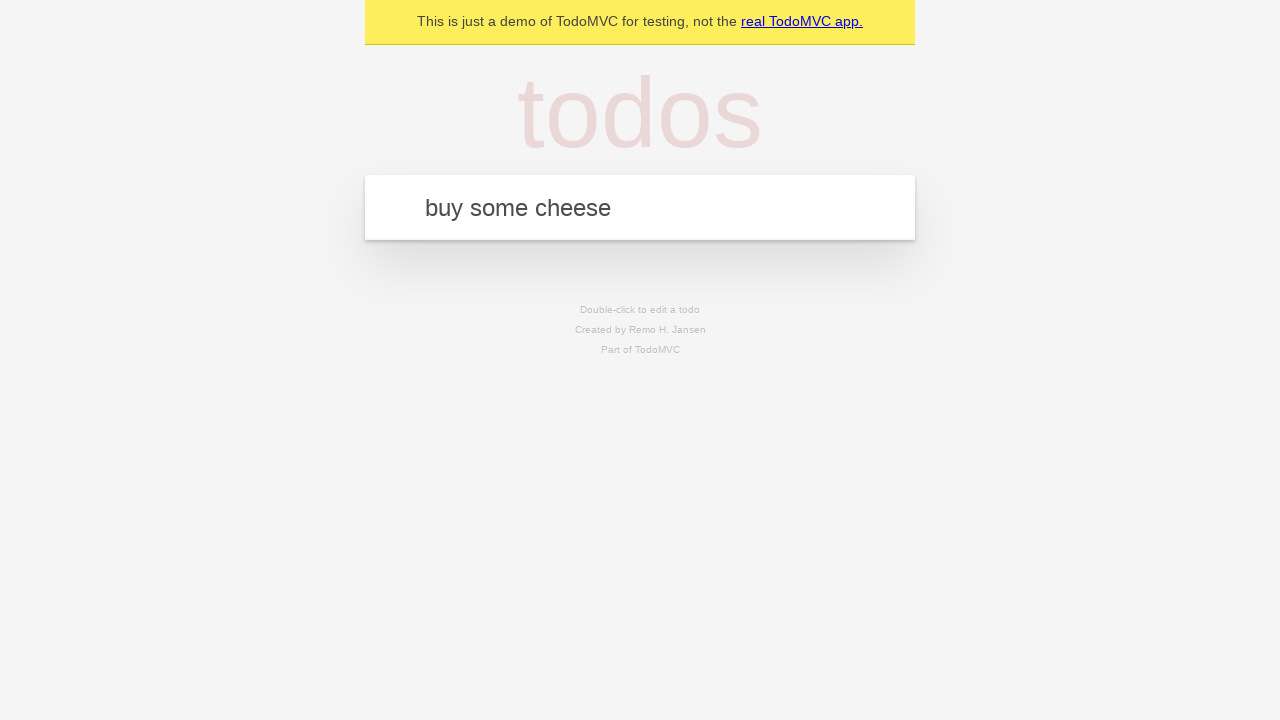

Pressed Enter to create first todo on internal:attr=[placeholder="What needs to be done?"i]
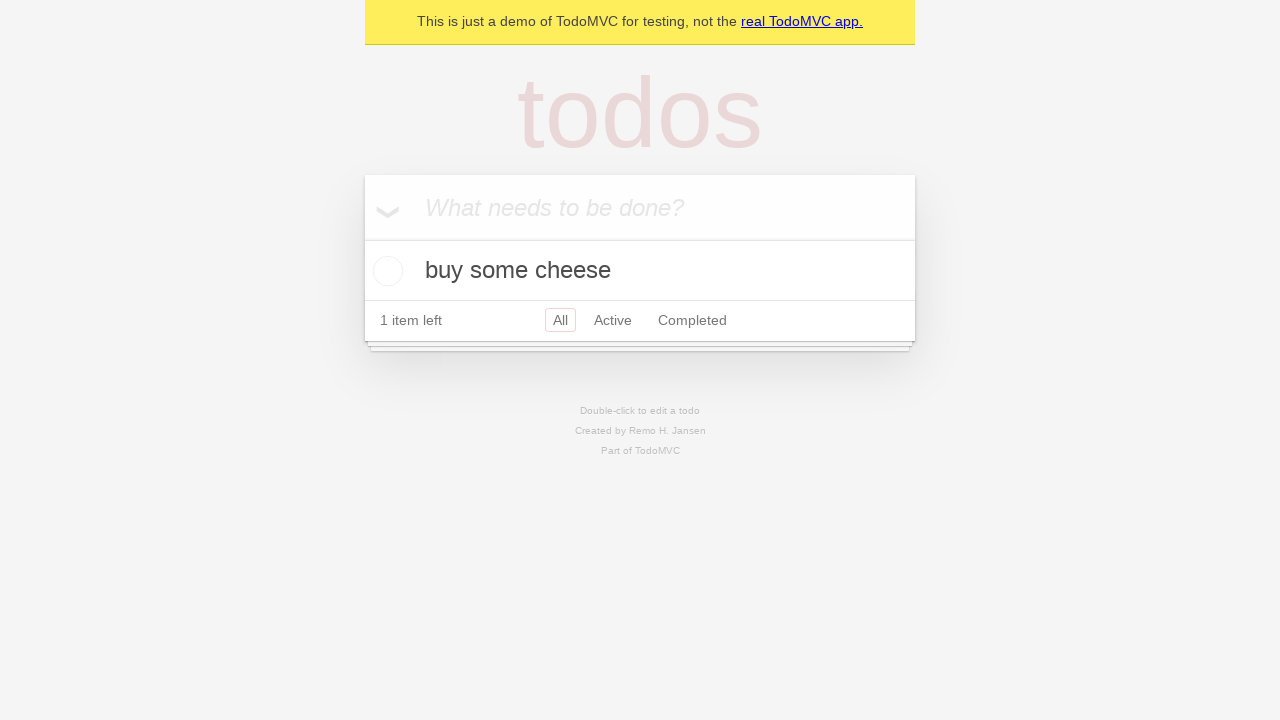

Filled todo input with 'feed the cat' on internal:attr=[placeholder="What needs to be done?"i]
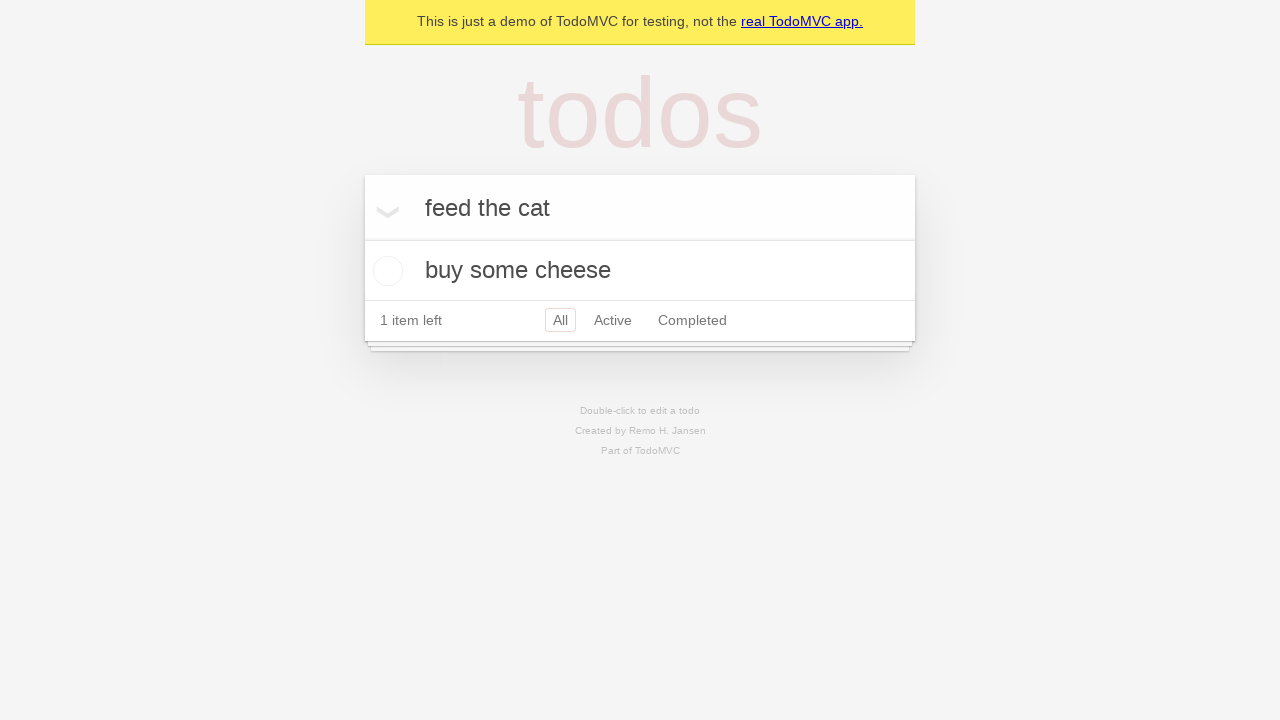

Pressed Enter to create second todo on internal:attr=[placeholder="What needs to be done?"i]
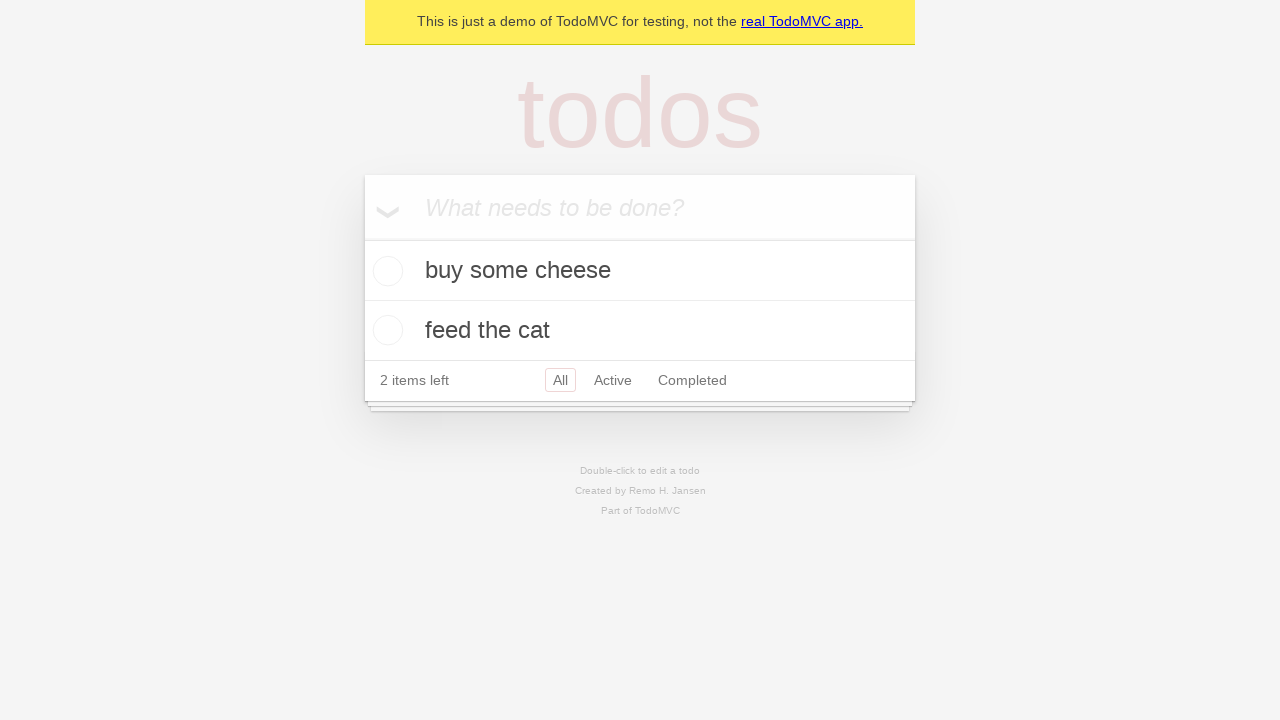

Filled todo input with 'book a doctors appointment' on internal:attr=[placeholder="What needs to be done?"i]
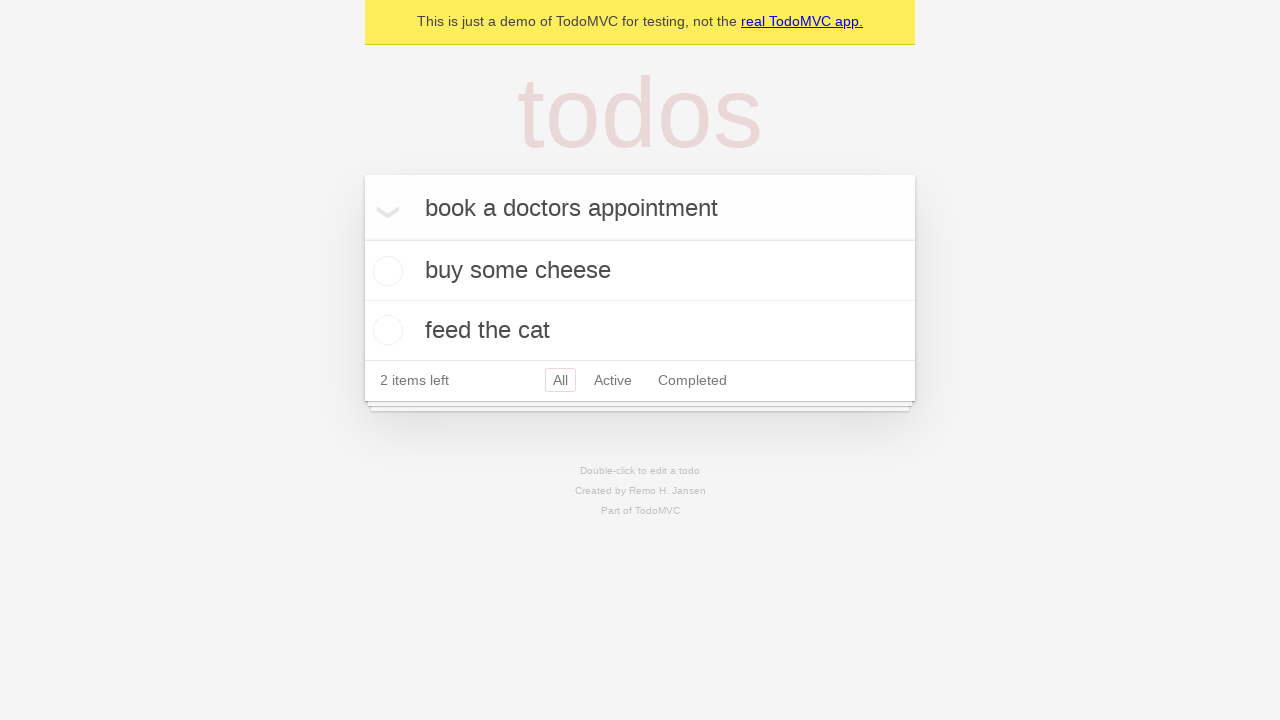

Pressed Enter to create third todo on internal:attr=[placeholder="What needs to be done?"i]
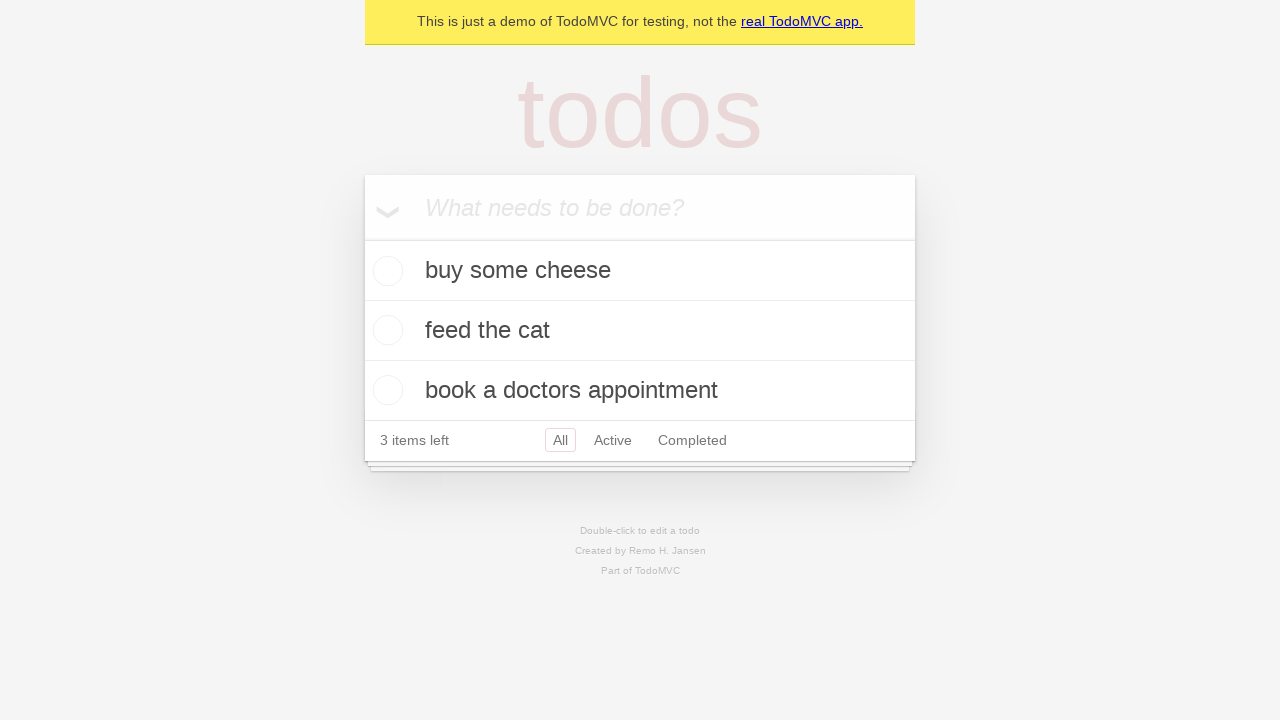

Clicked Active filter link to highlight active todos at (613, 440) on internal:role=link[name="Active"i]
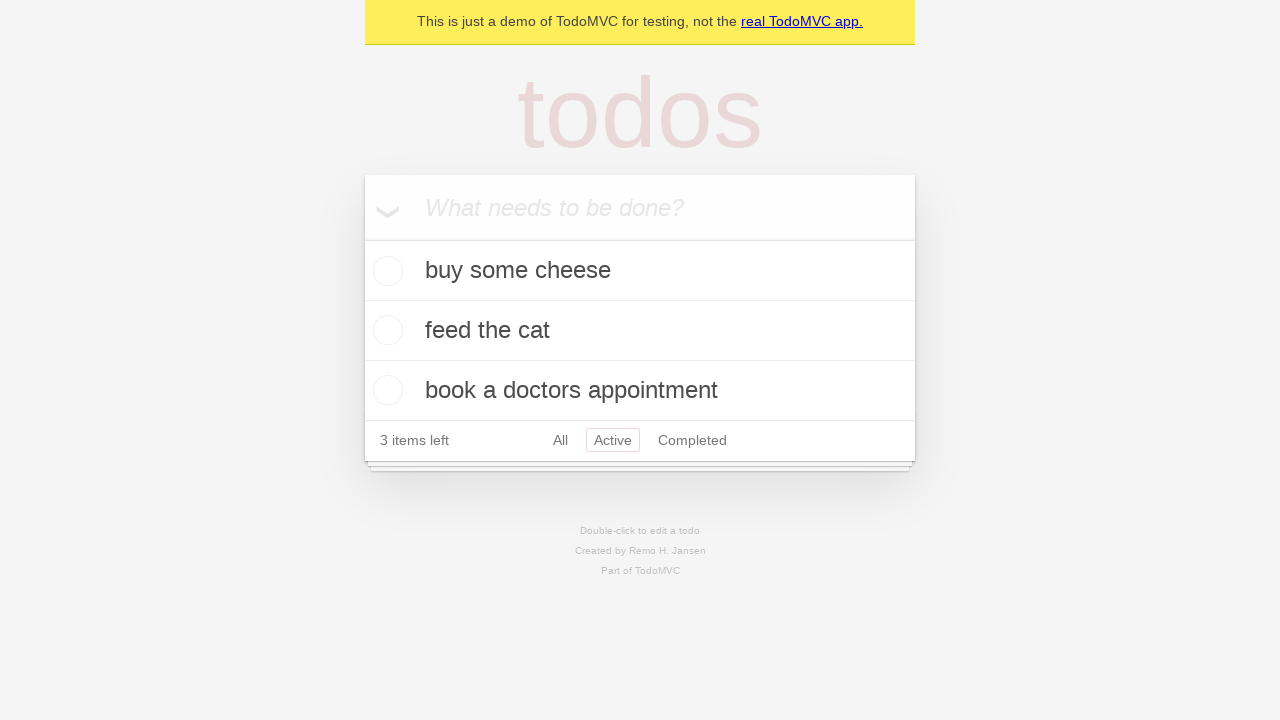

Clicked Completed filter link to highlight completed todos at (692, 440) on internal:role=link[name="Completed"i]
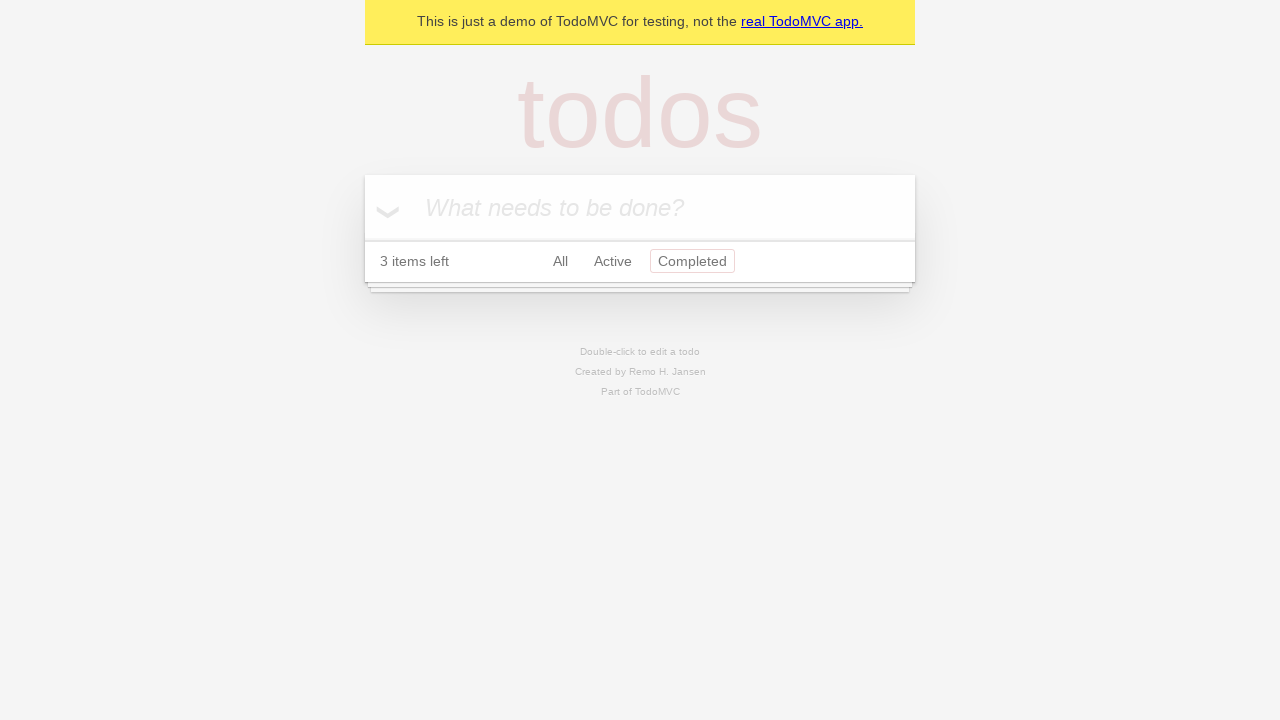

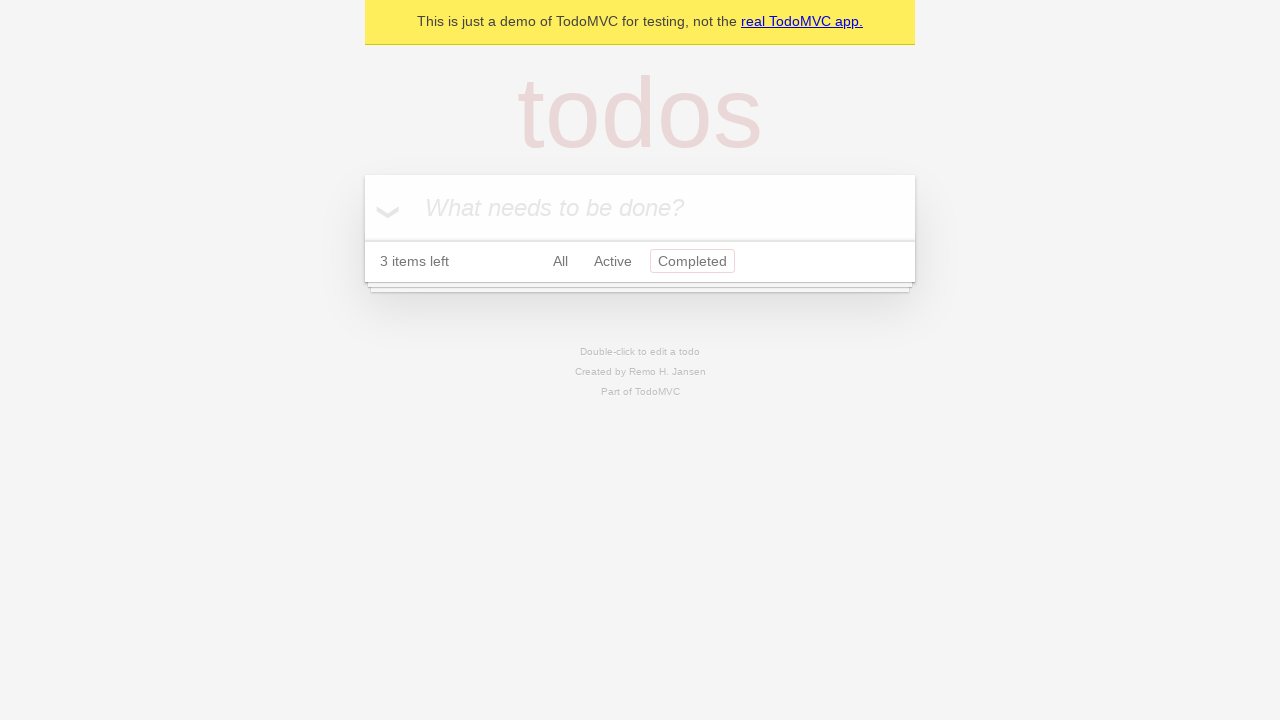